Tests a checkout form by filling in personal information (name, address, email), selecting country and state from dropdowns, and entering payment details (credit card name, number, expiration, CVV), then clicking the proceed button to submit the form.

Starting URL: https://getbootstrap.com/docs/4.0/examples/checkout/

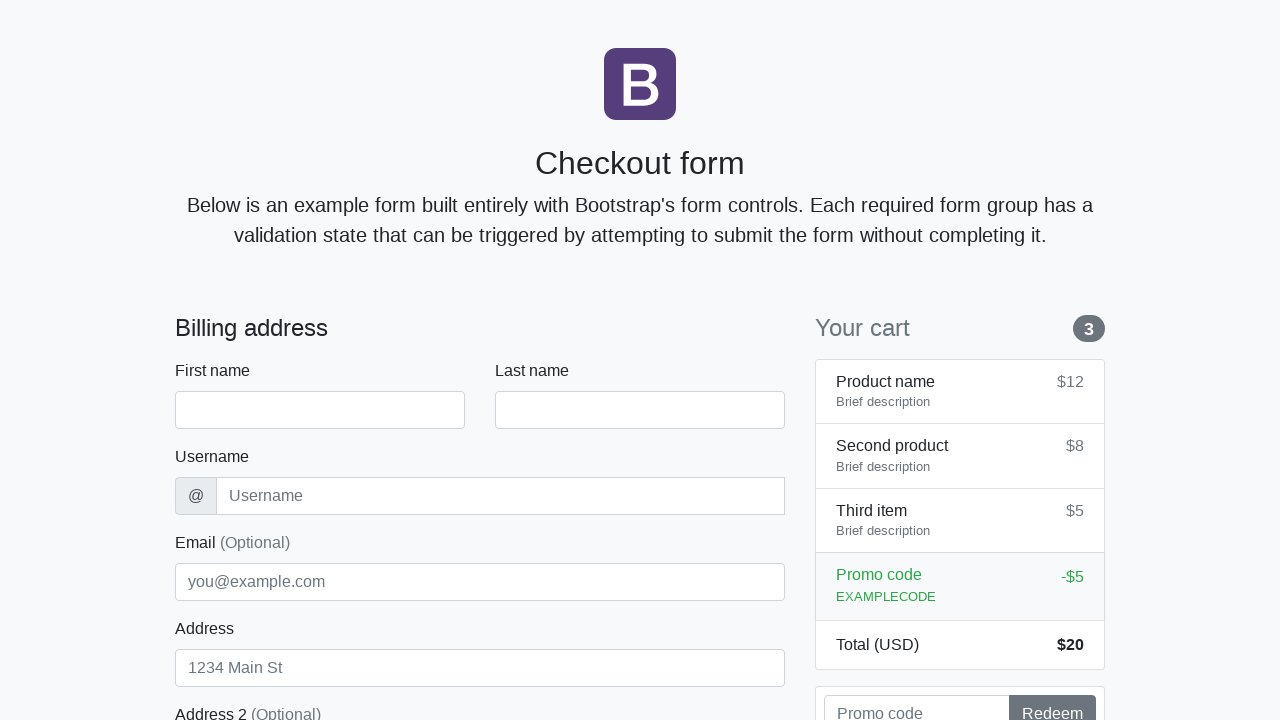

Waited for checkout form to load
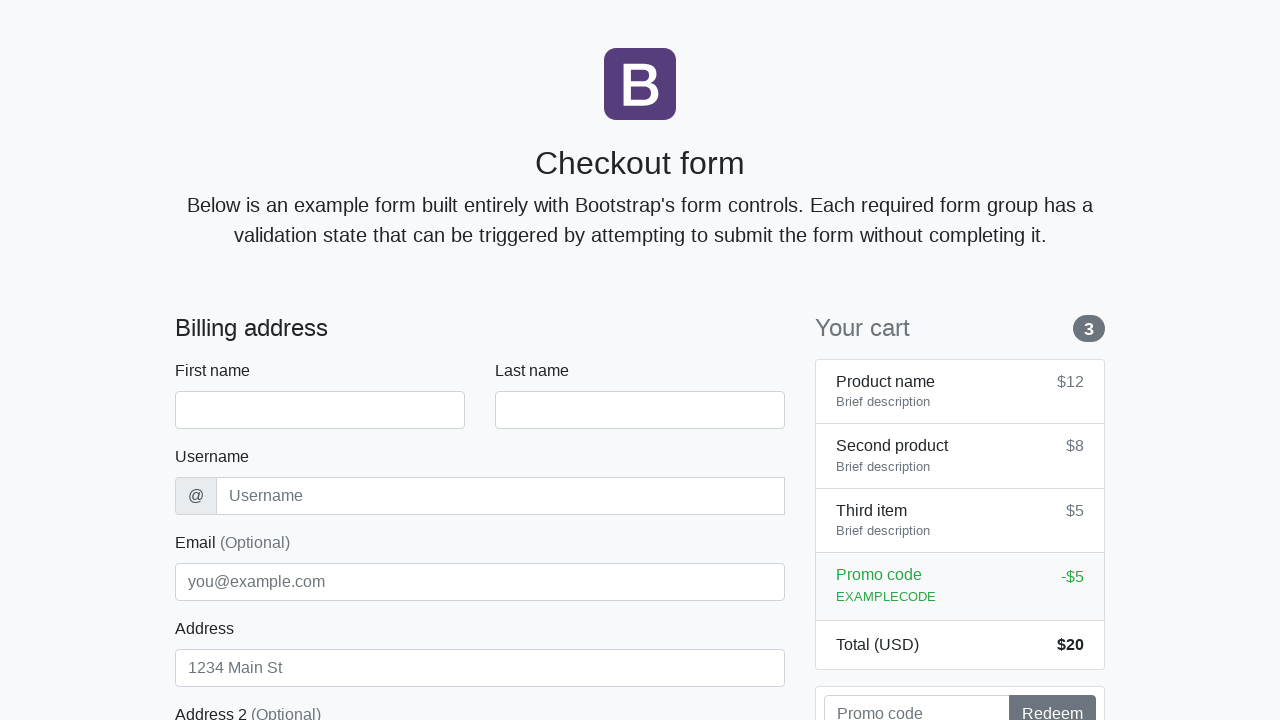

Filled first name with 'Anton' on #firstName
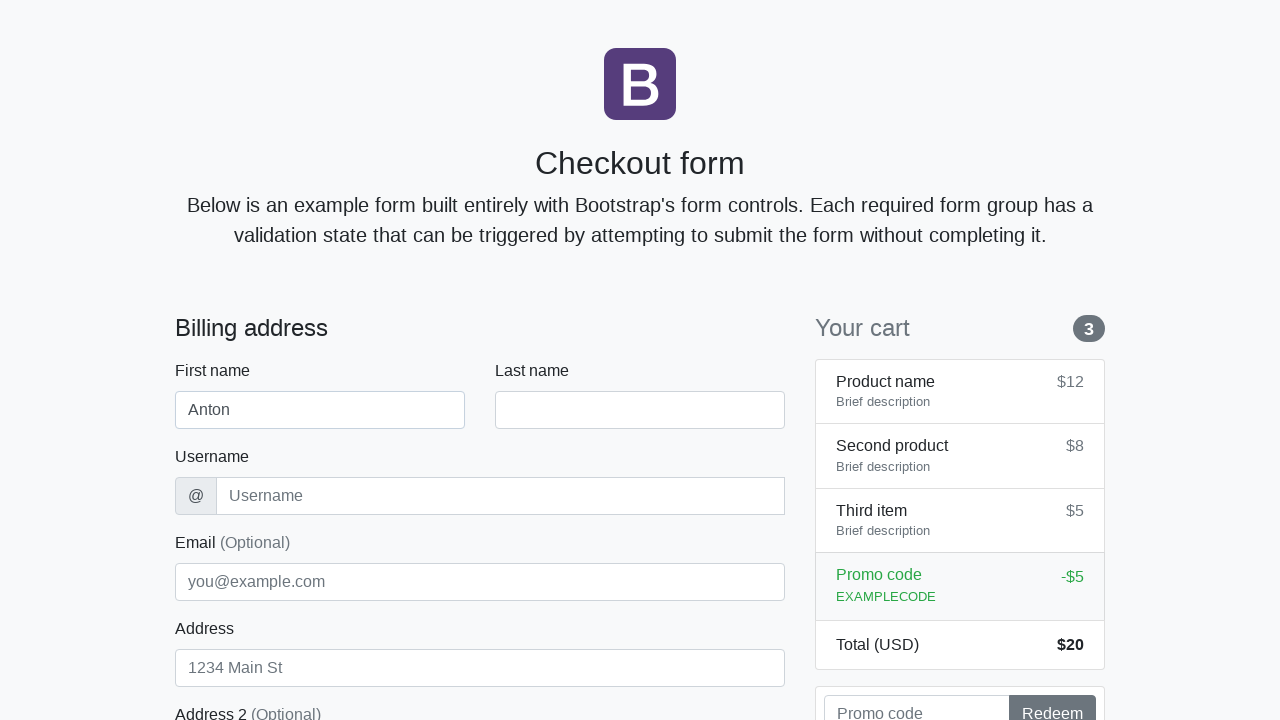

Filled last name with 'Angelov' on #lastName
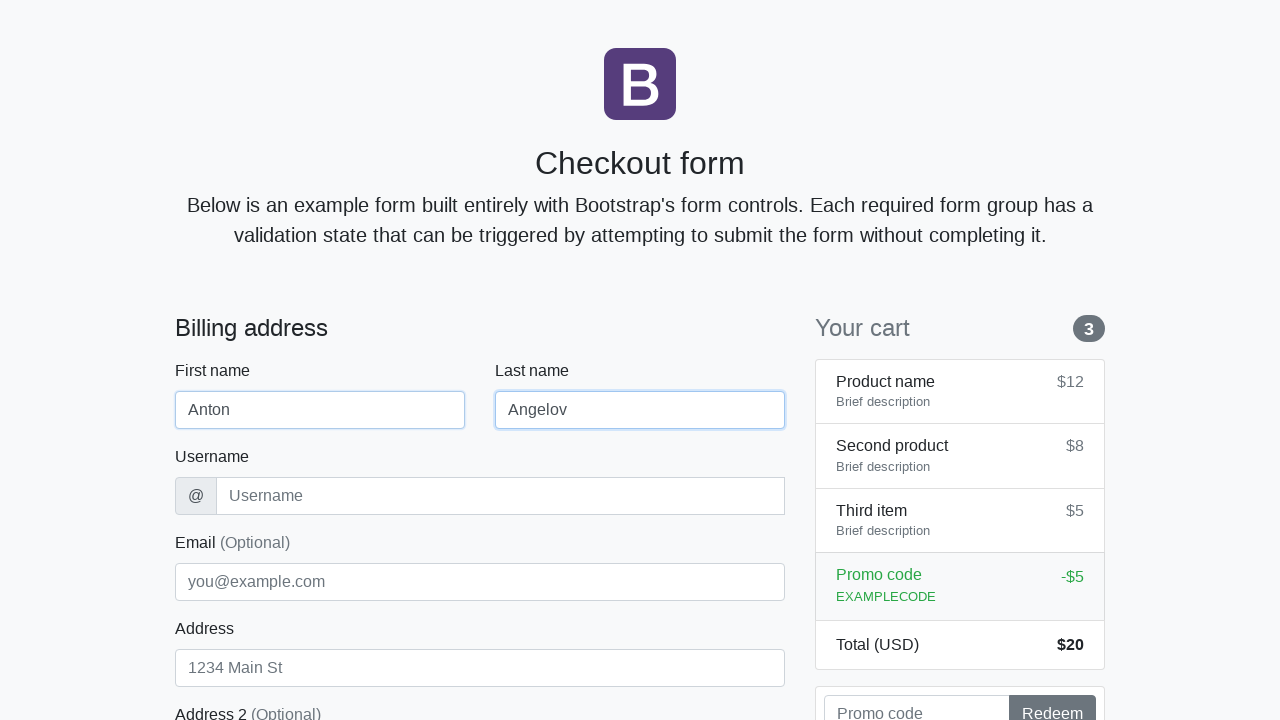

Filled username with 'angelovstanton' on #username
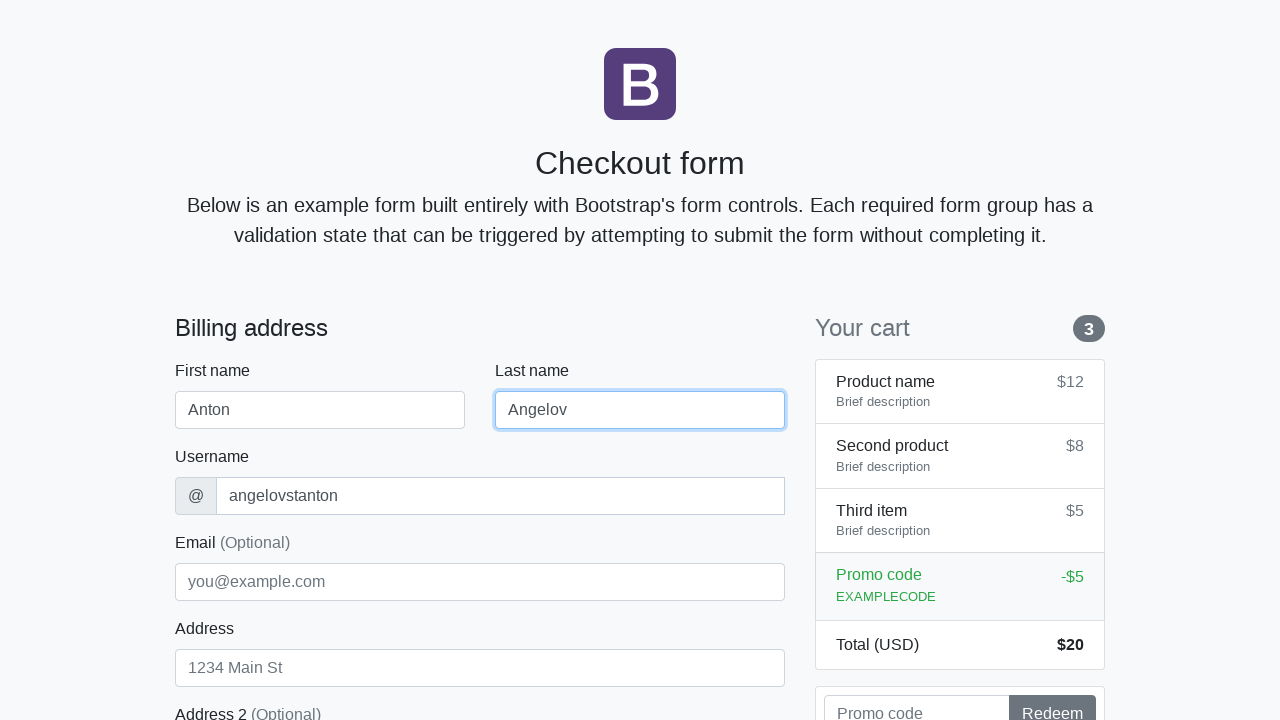

Filled address with 'Flower Street 76' on #address
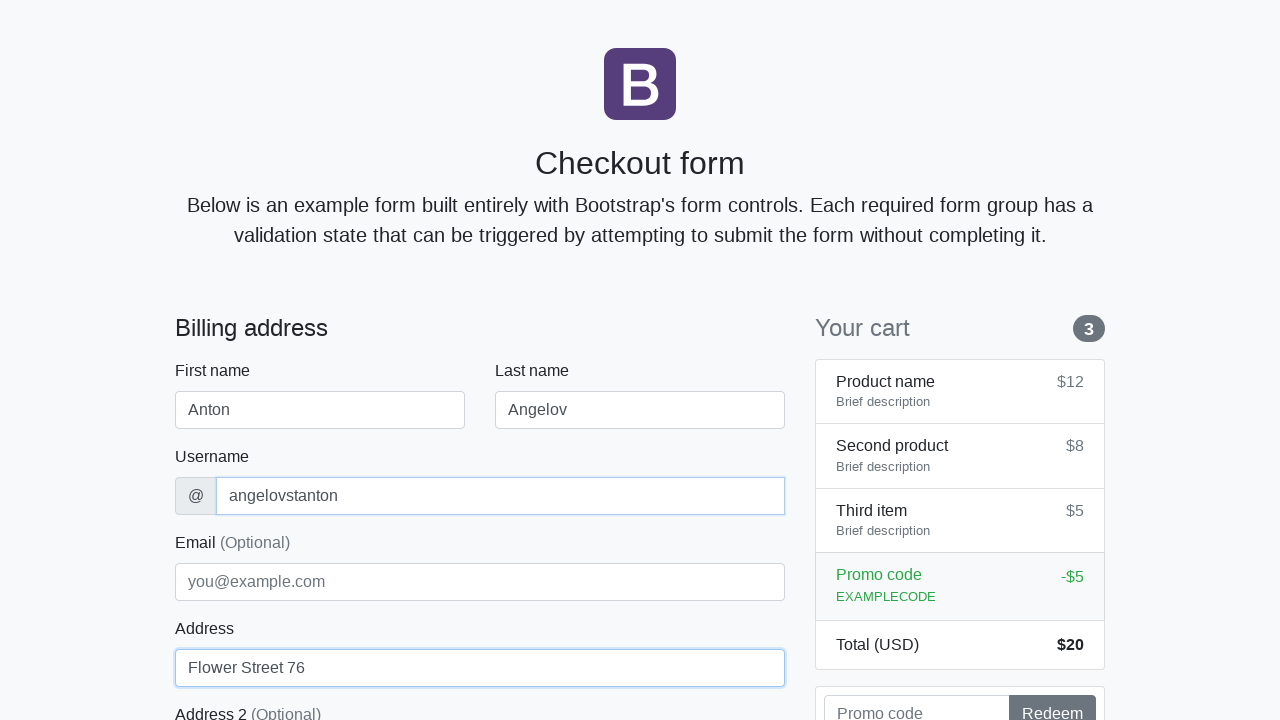

Filled email with 'george@lambdatest.com' on #email
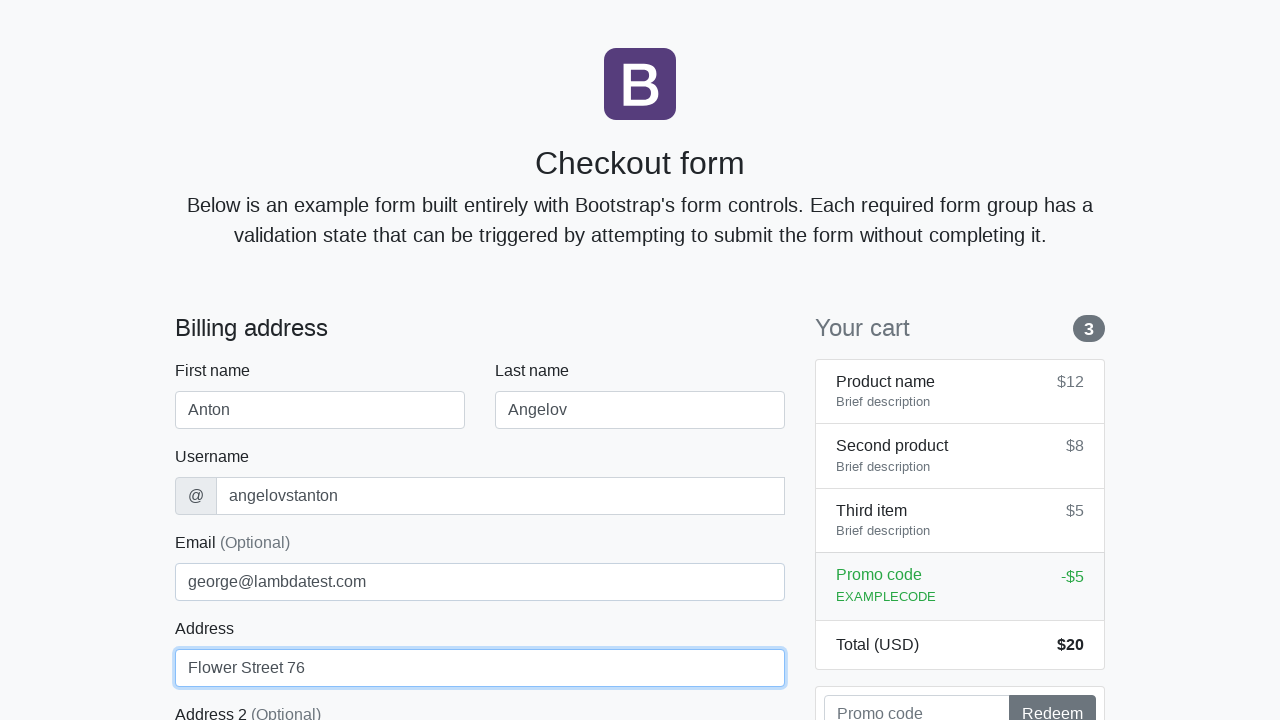

Selected 'United States' from country dropdown on #country
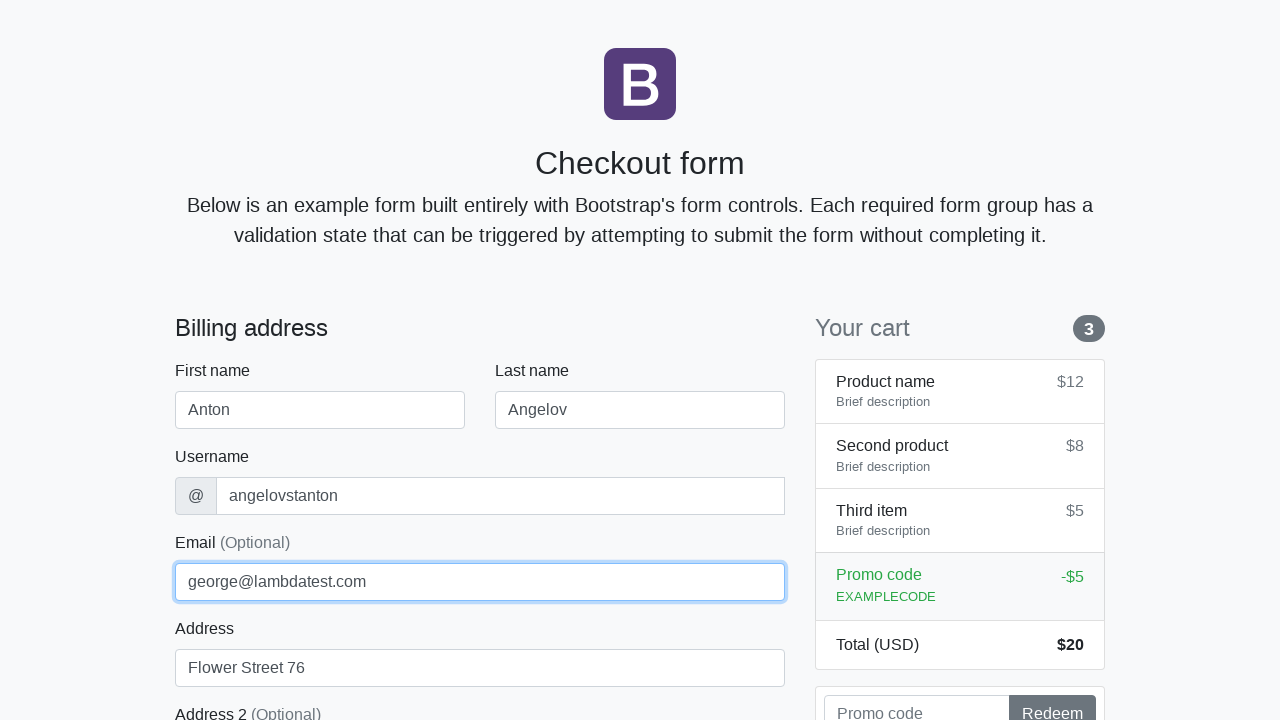

Selected 'California' from state dropdown on #state
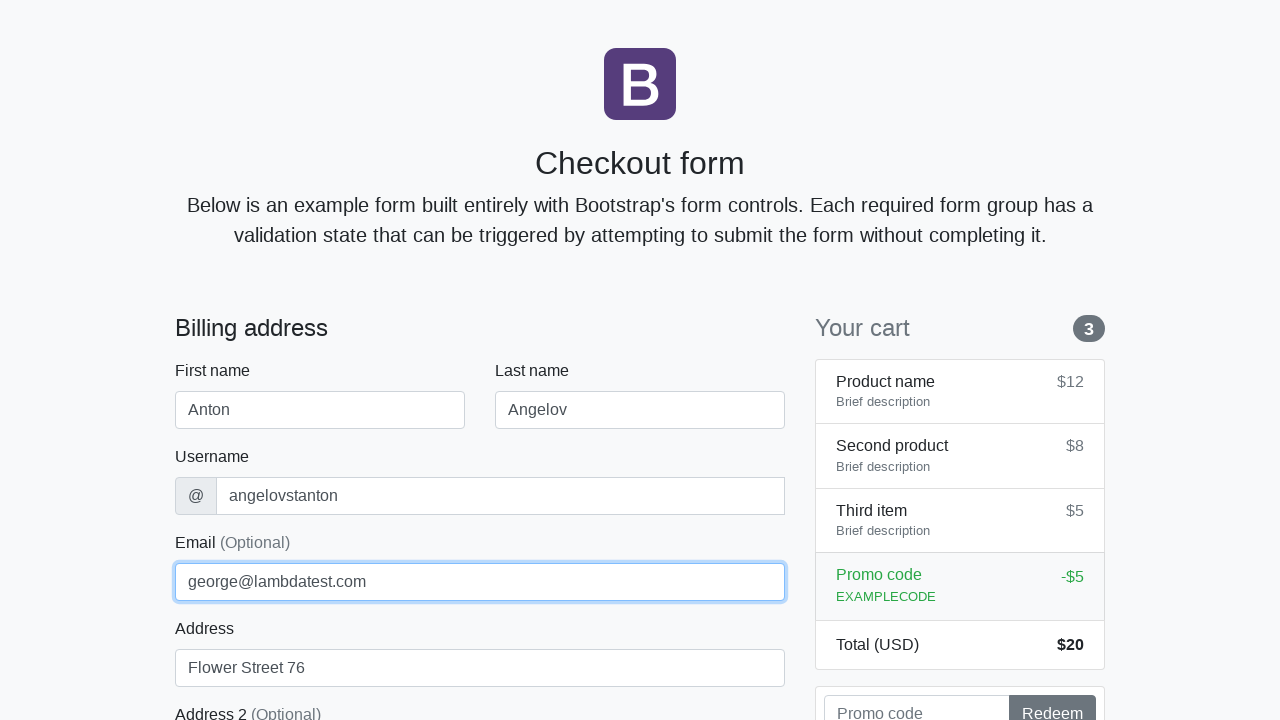

Filled zip code with '1000' on #zip
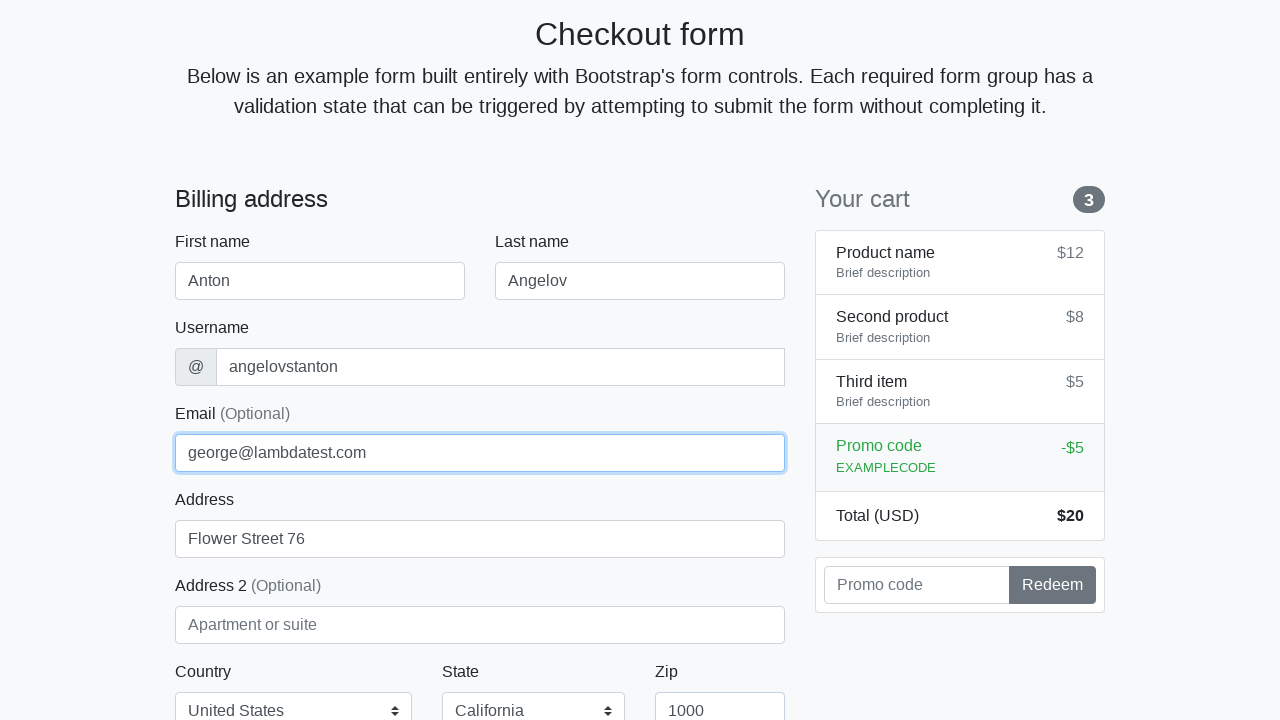

Filled credit card name with 'Anton Angelov' on #cc-name
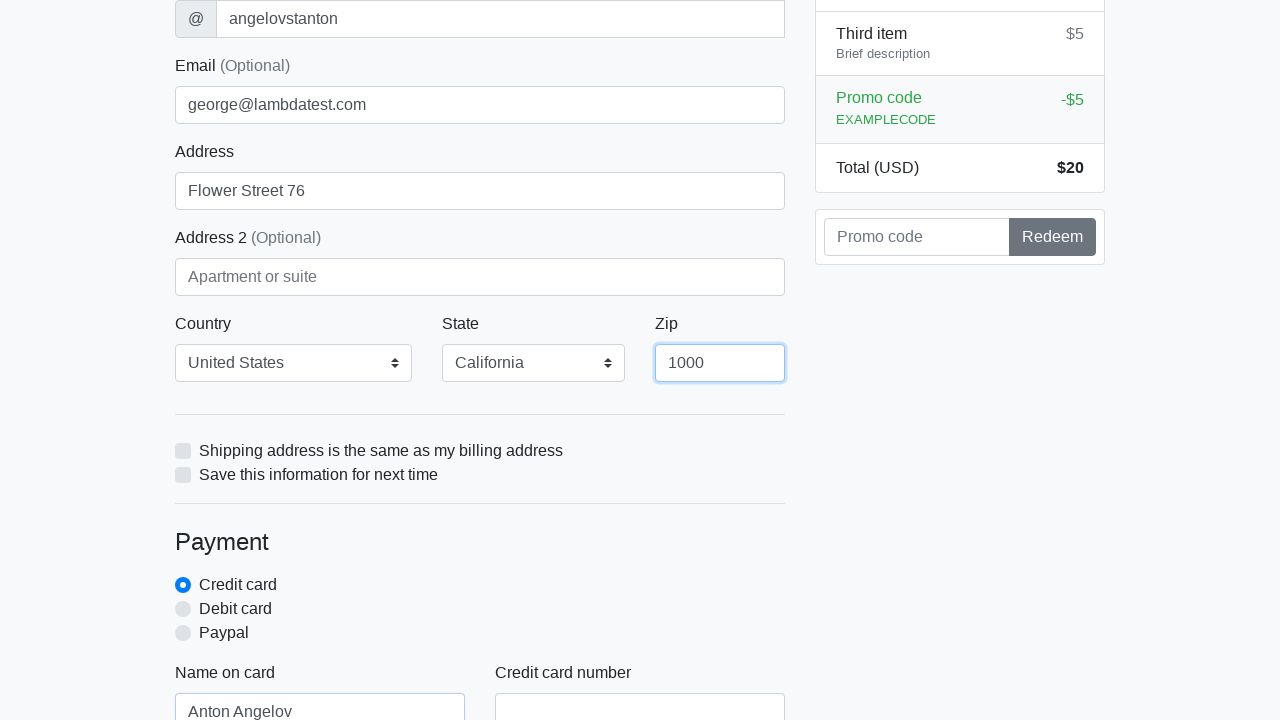

Filled credit card number with '5610591081018250' on #cc-number
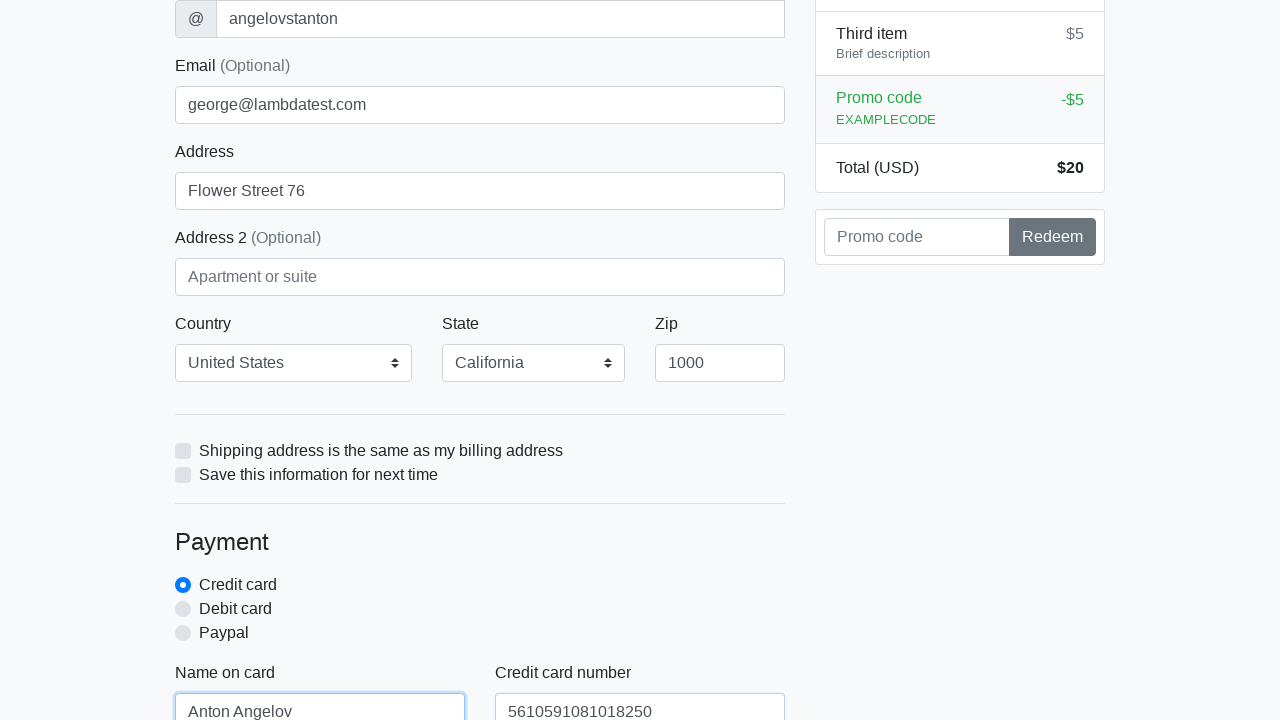

Filled credit card expiration with '20/10/2020' on #cc-expiration
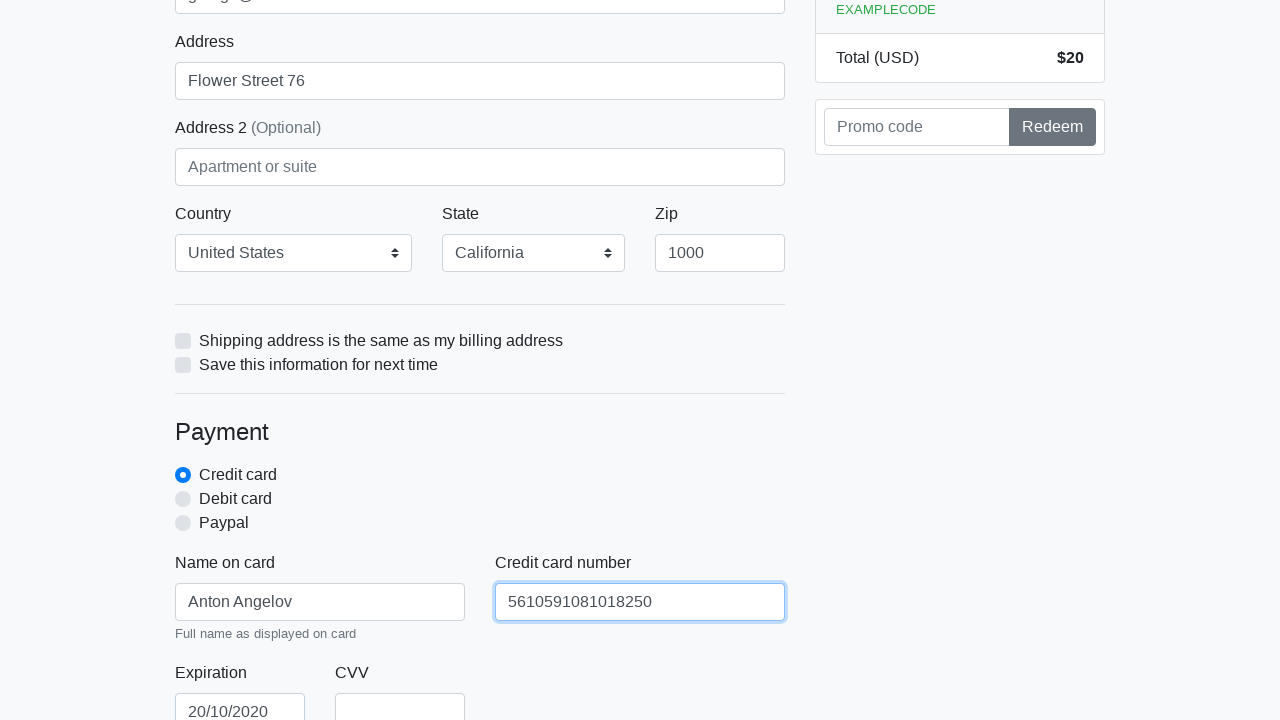

Filled credit card CVV with '888' on #cc-cvv
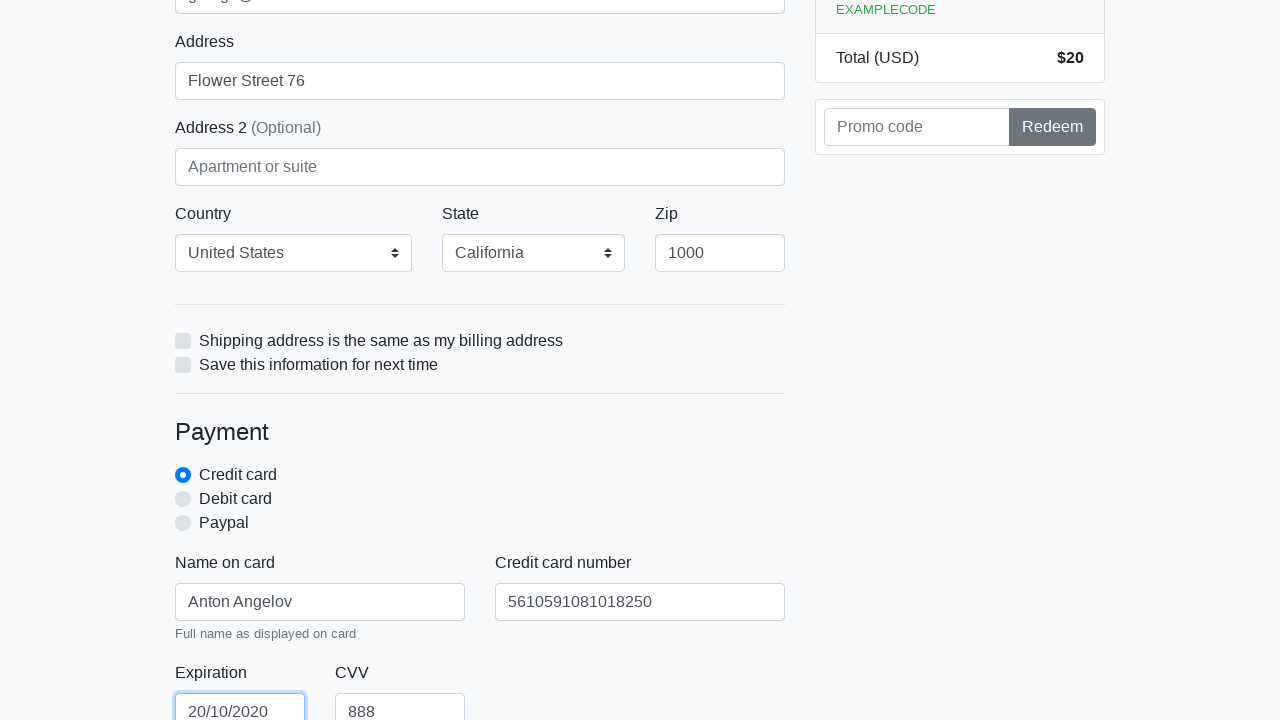

Clicked proceed button to submit checkout form at (480, 500) on xpath=/html/body/div/div[2]/div[2]/form/button
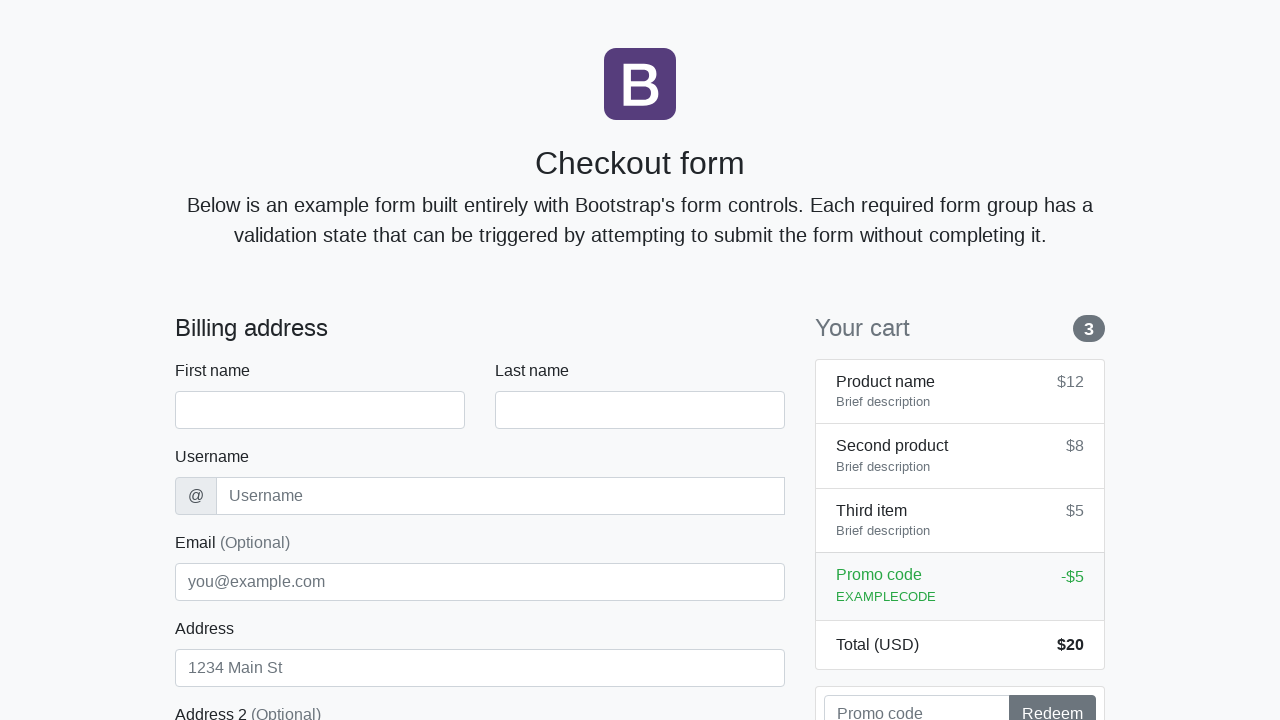

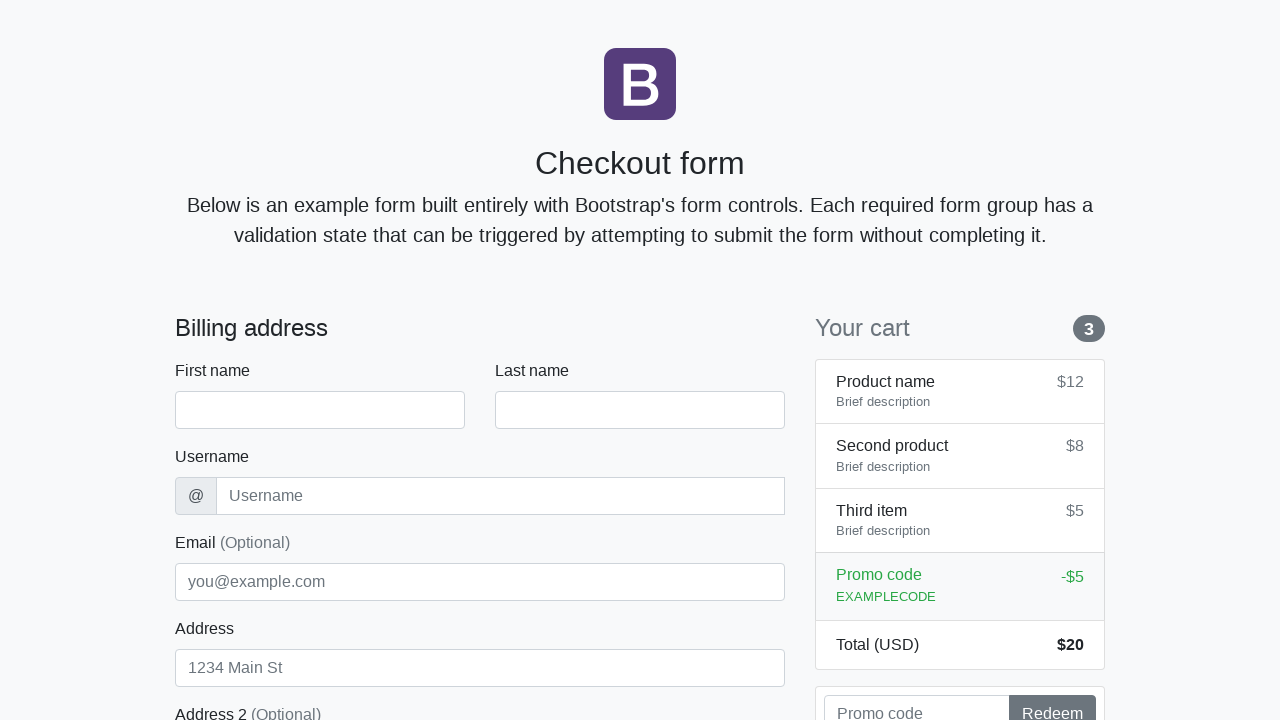